Tests clicking a button that triggers a simple JavaScript alert and accepting it

Starting URL: https://demoqa.com/alerts

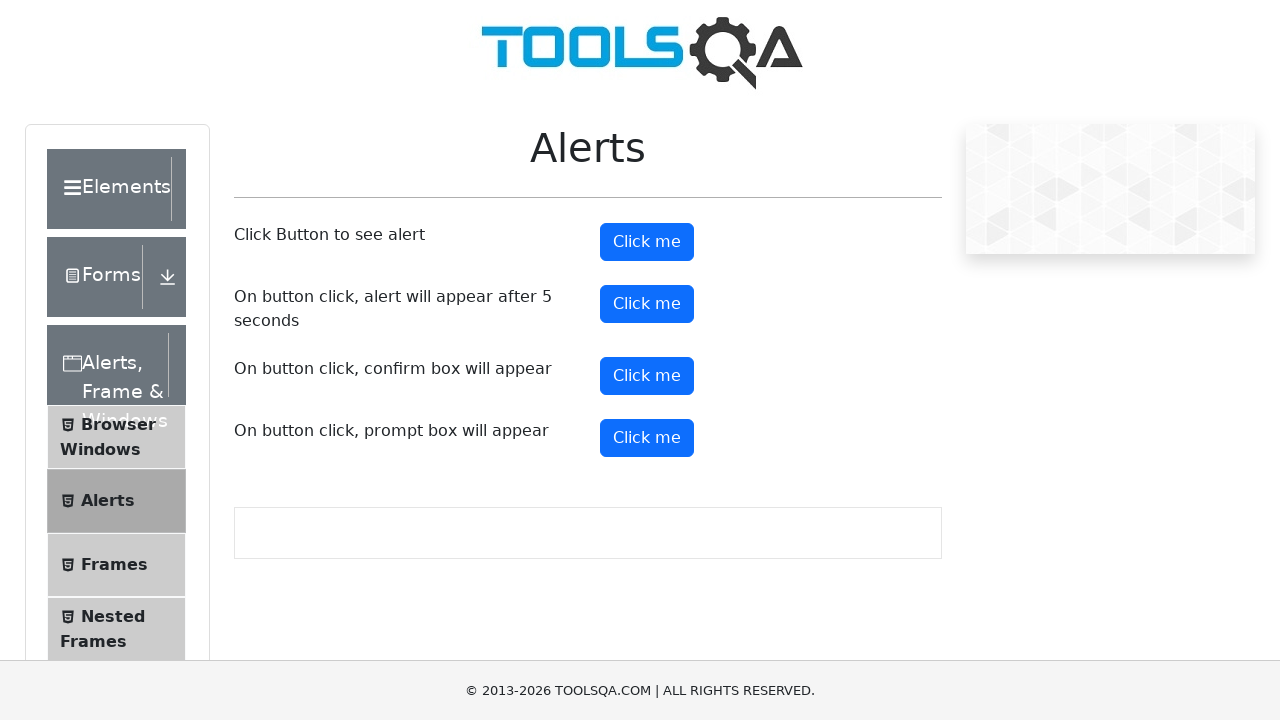

Navigated to alerts test page
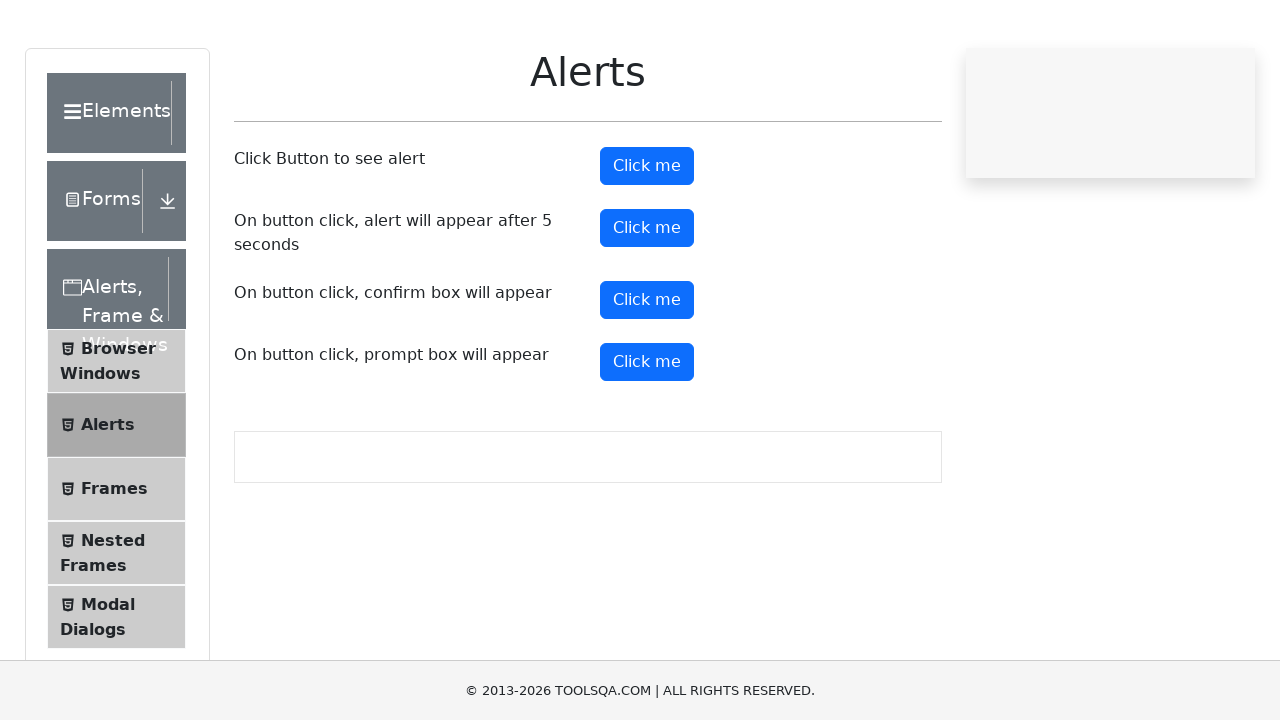

Clicked the alert button at (647, 242) on #alertButton
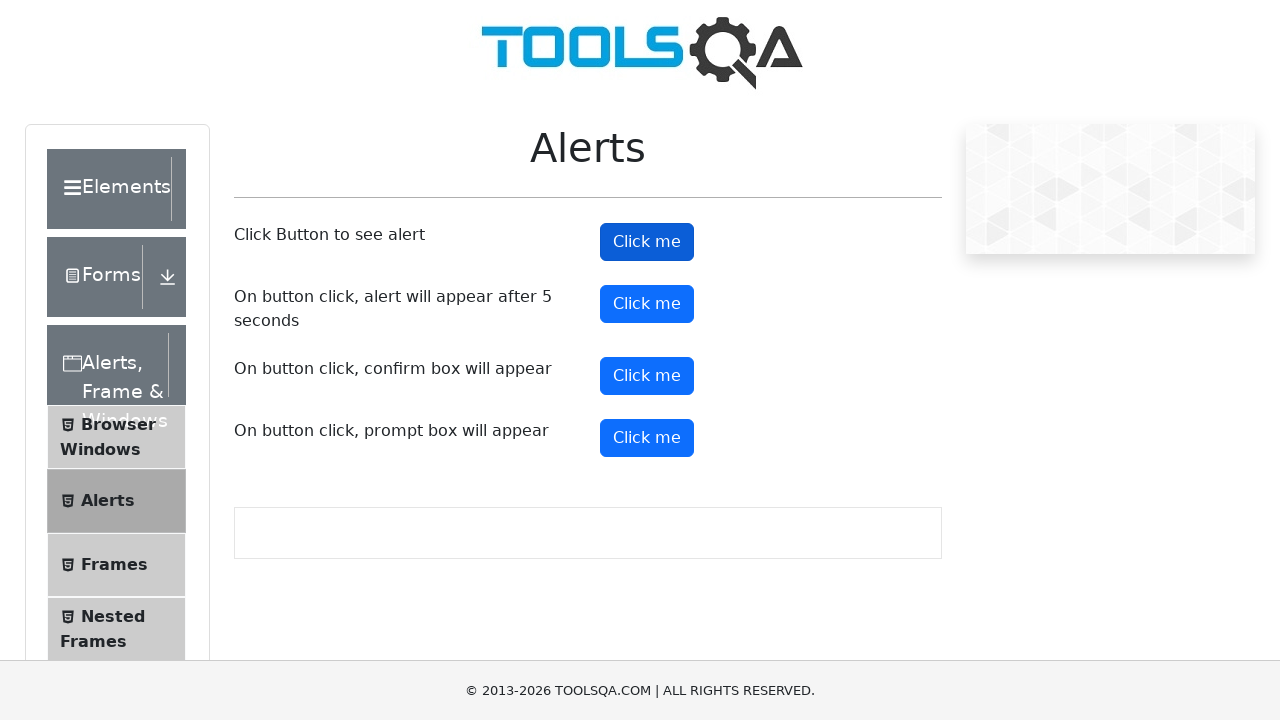

Set up dialog handler to accept alerts
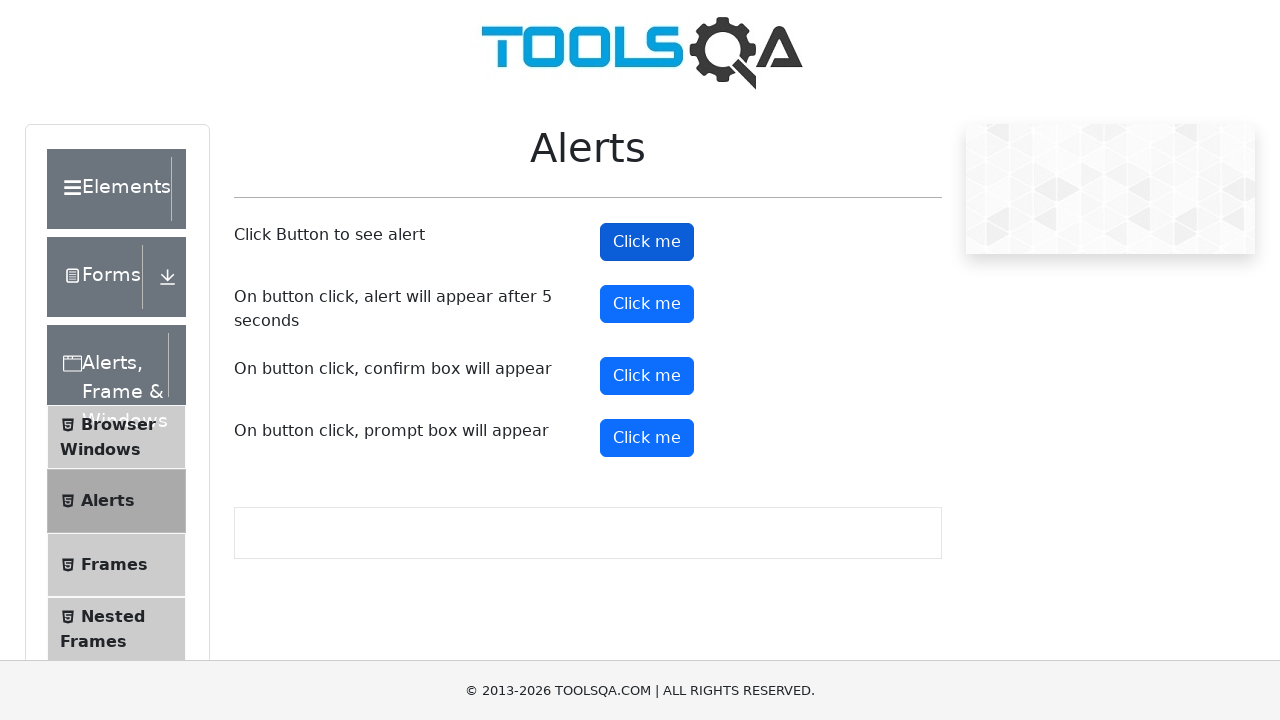

Clicked the alert button and accepted the JavaScript alert at (647, 242) on #alertButton
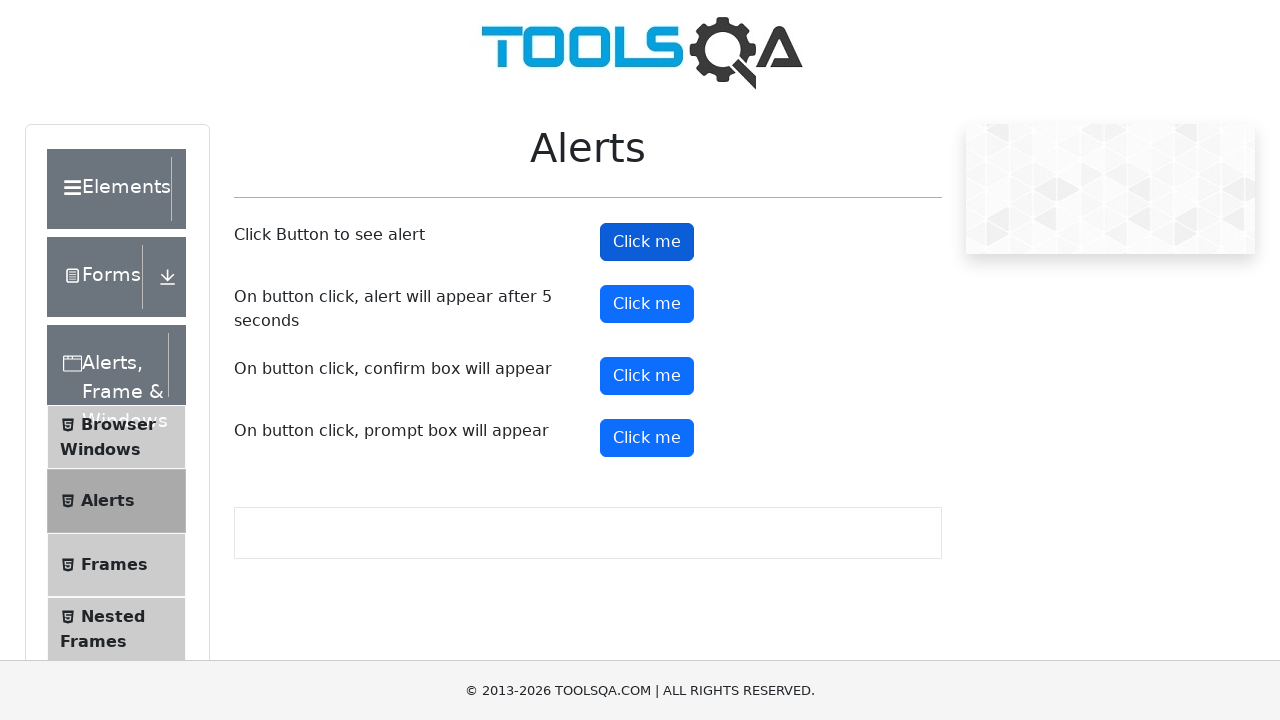

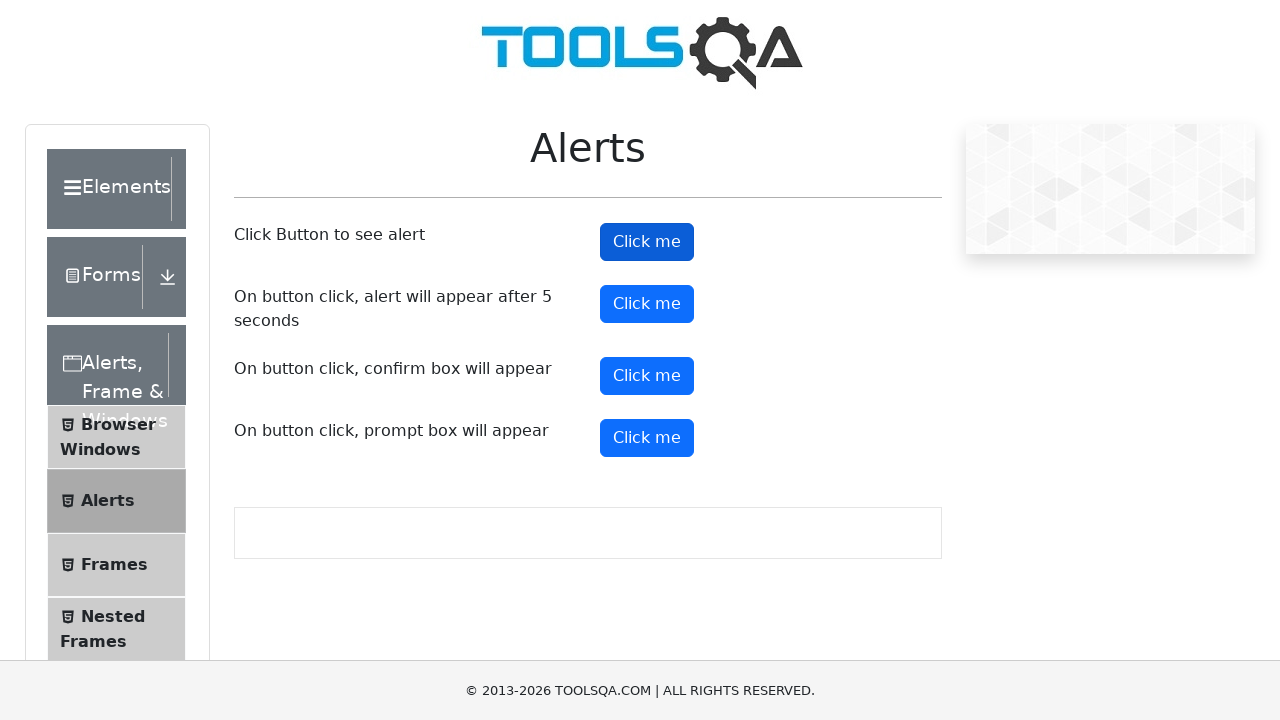